Navigates to Apple's homepage and clicks on the iPhone link to navigate to the iPhone product page, then verifies links are present on the page.

Starting URL: https://www.apple.com

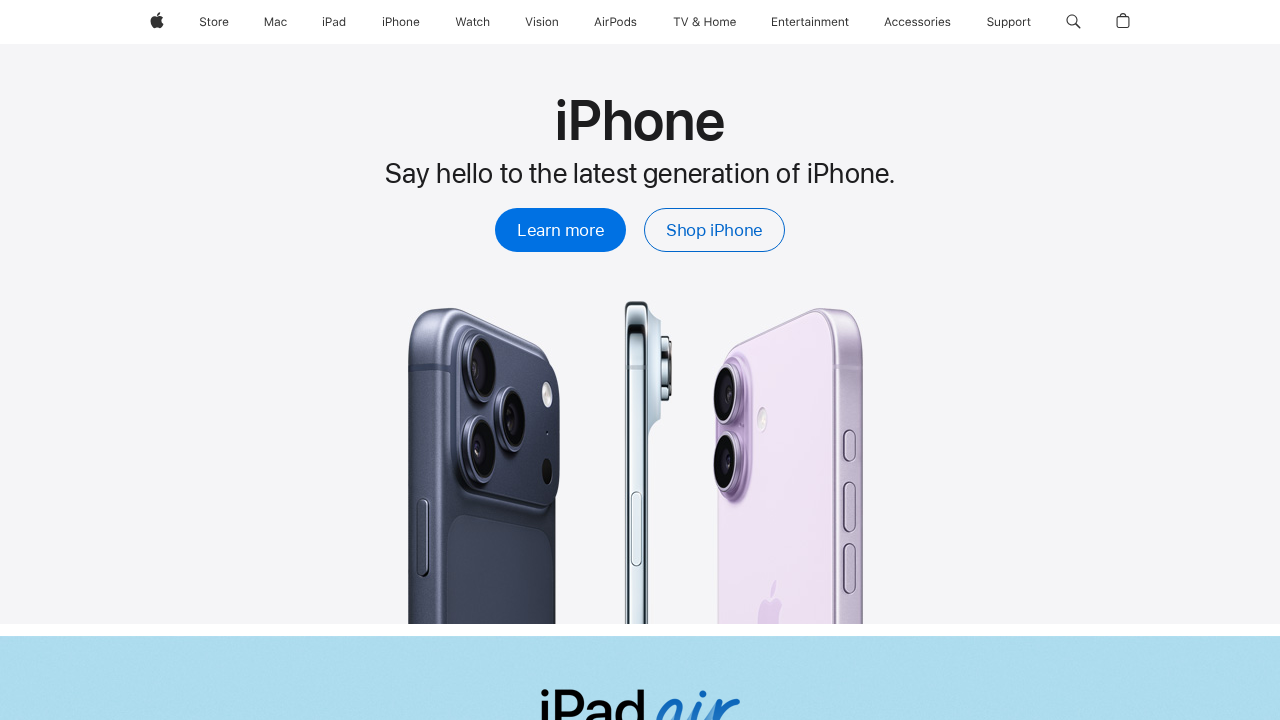

Navigated to Apple homepage
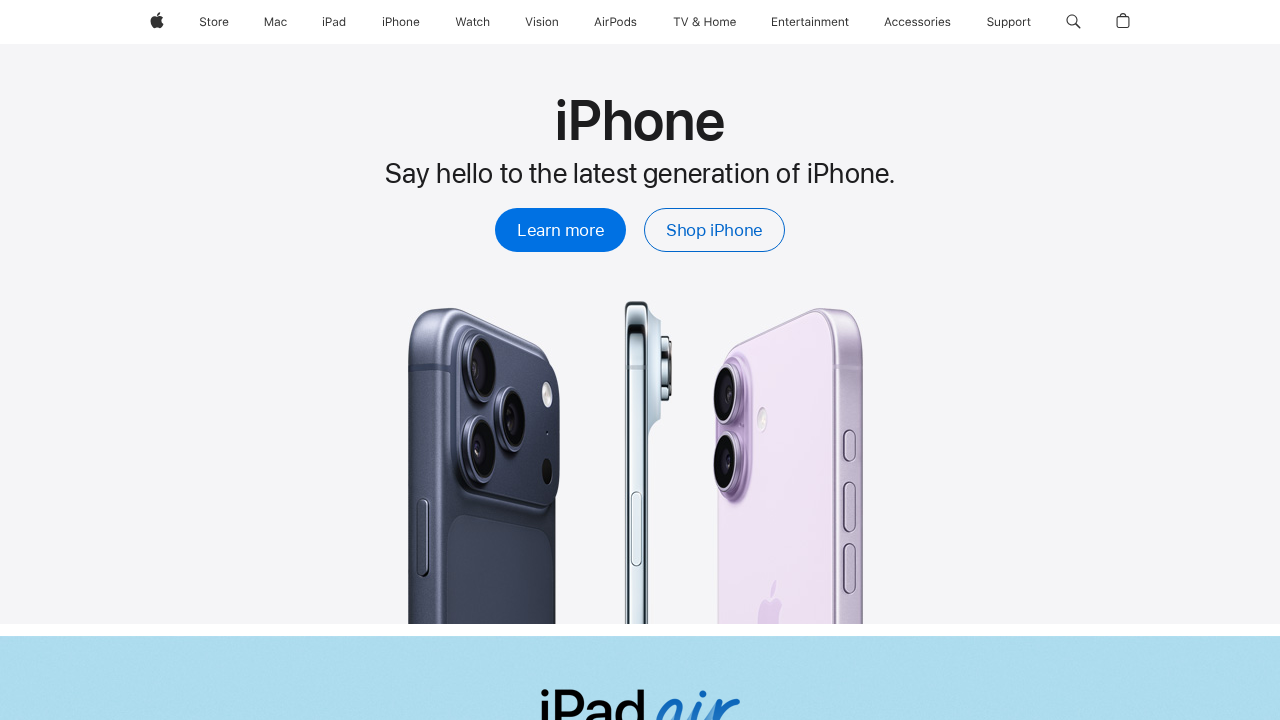

Clicked on iPhone link in navigation at (401, 22) on xpath=//span[text()='iPhone']/..
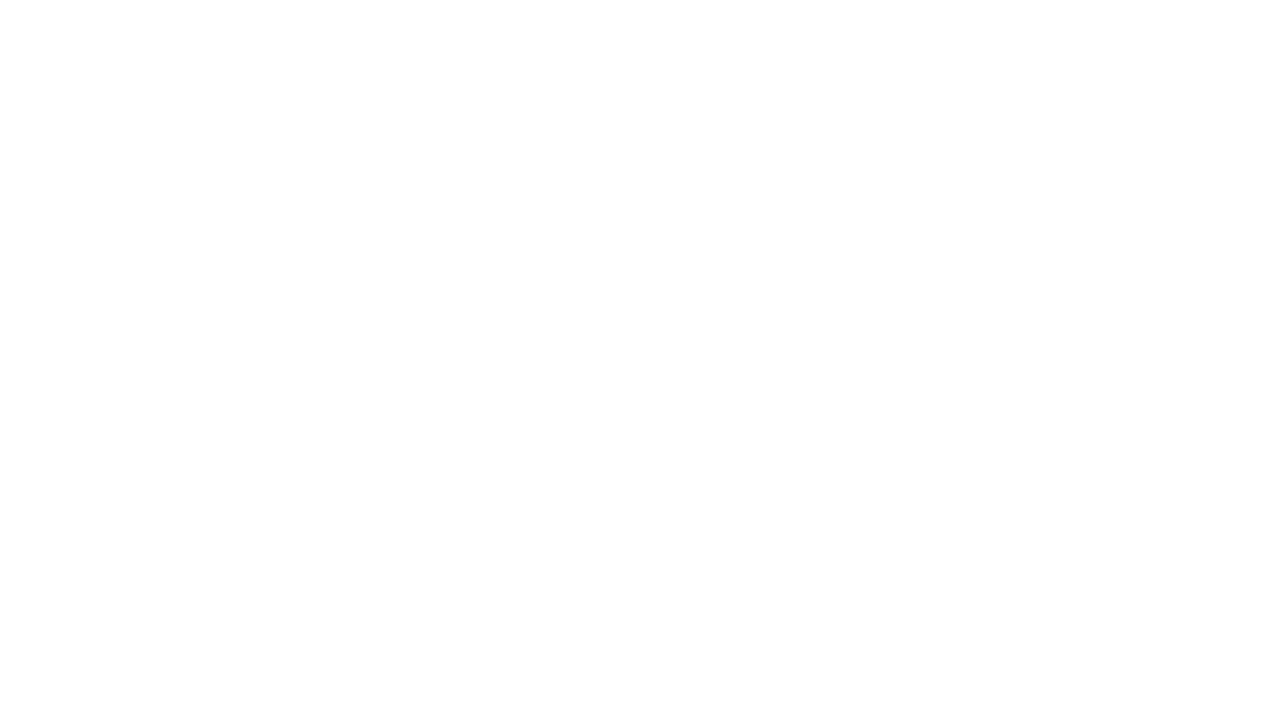

iPhone product page loaded and links verified to be present
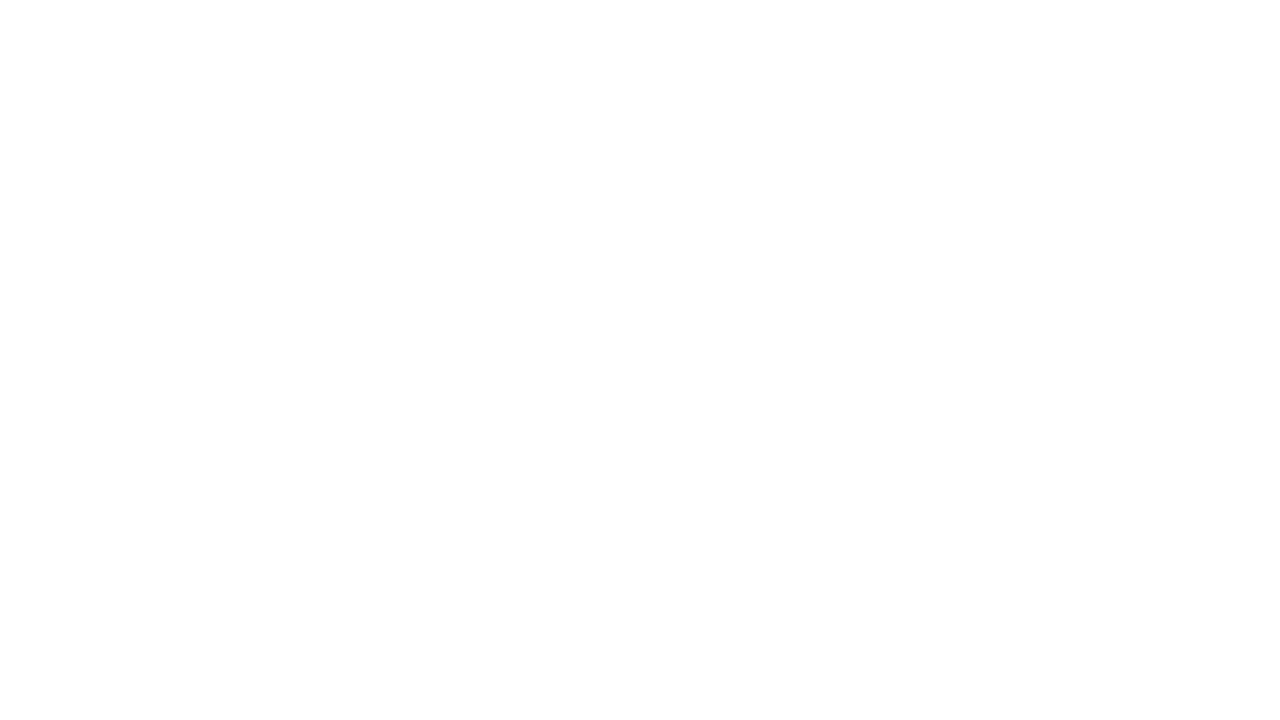

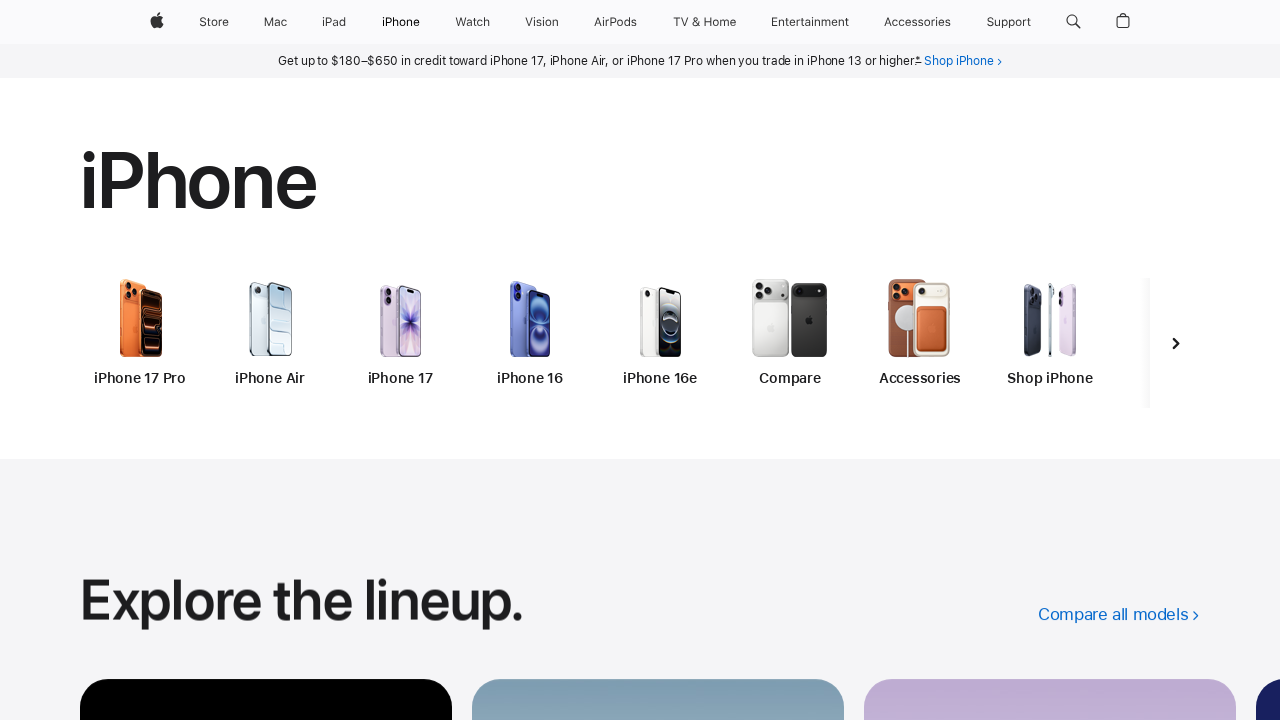